Tests a mathematical form by reading two numbers from the page, calculating their sum, selecting the answer from a dropdown, and submitting the form

Starting URL: http://suninjuly.github.io/selects2.html

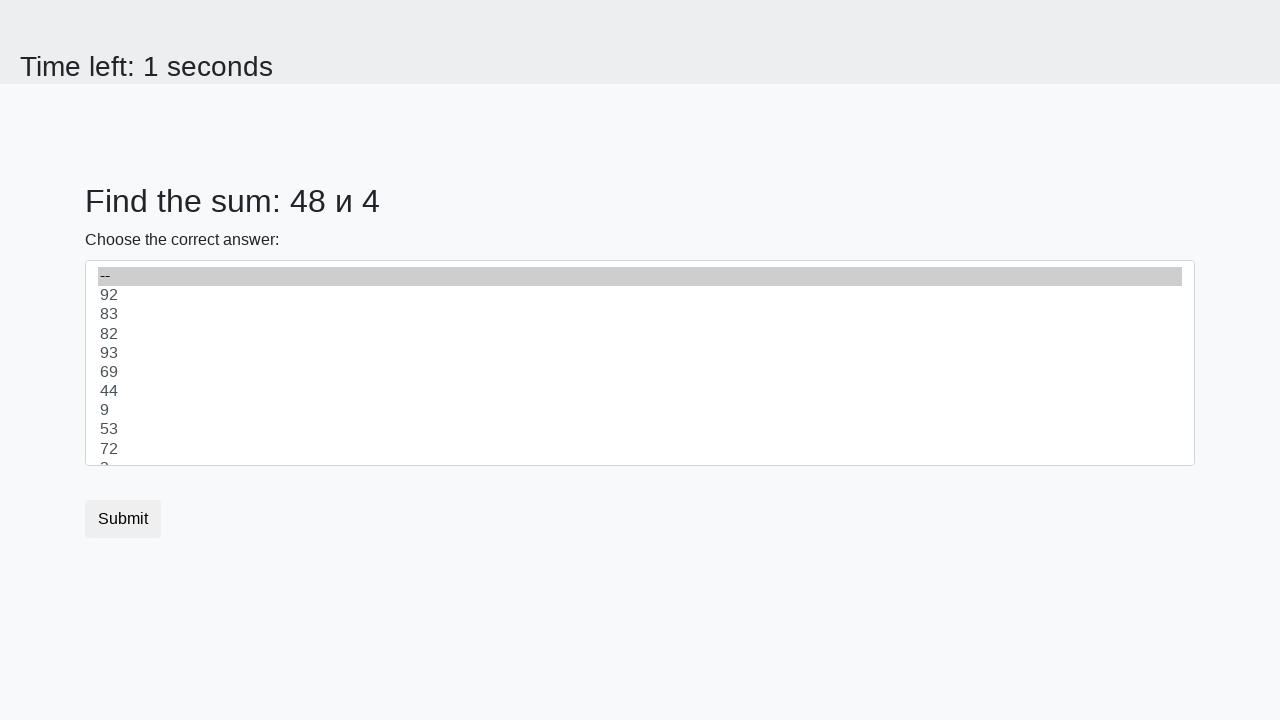

Read first number from #num1 element
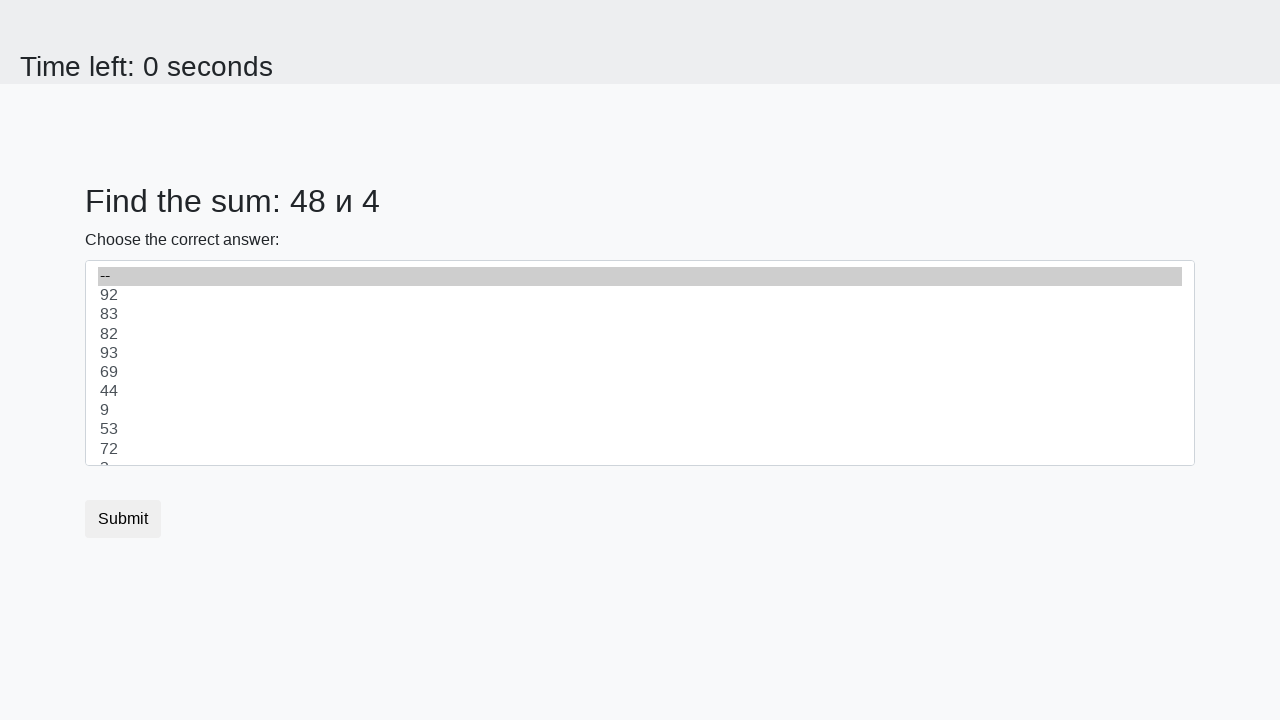

Read second number from #num2 element
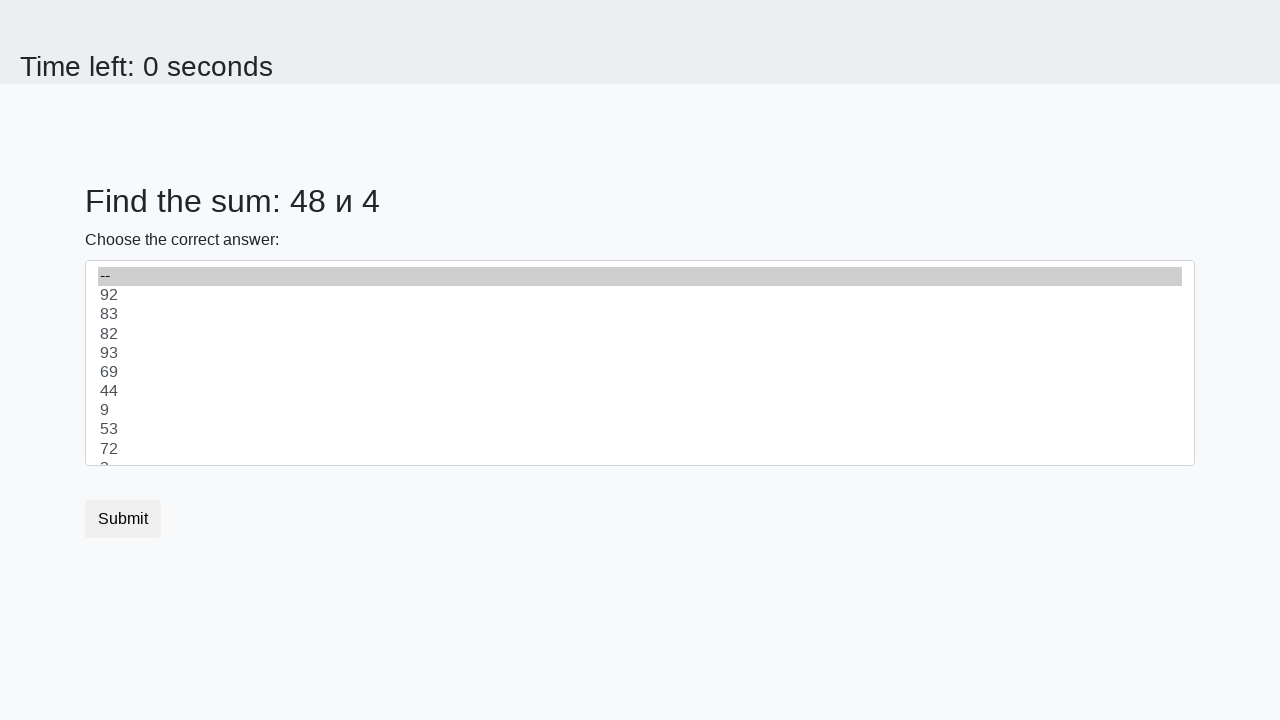

Calculated sum: 48 + 4 = 52
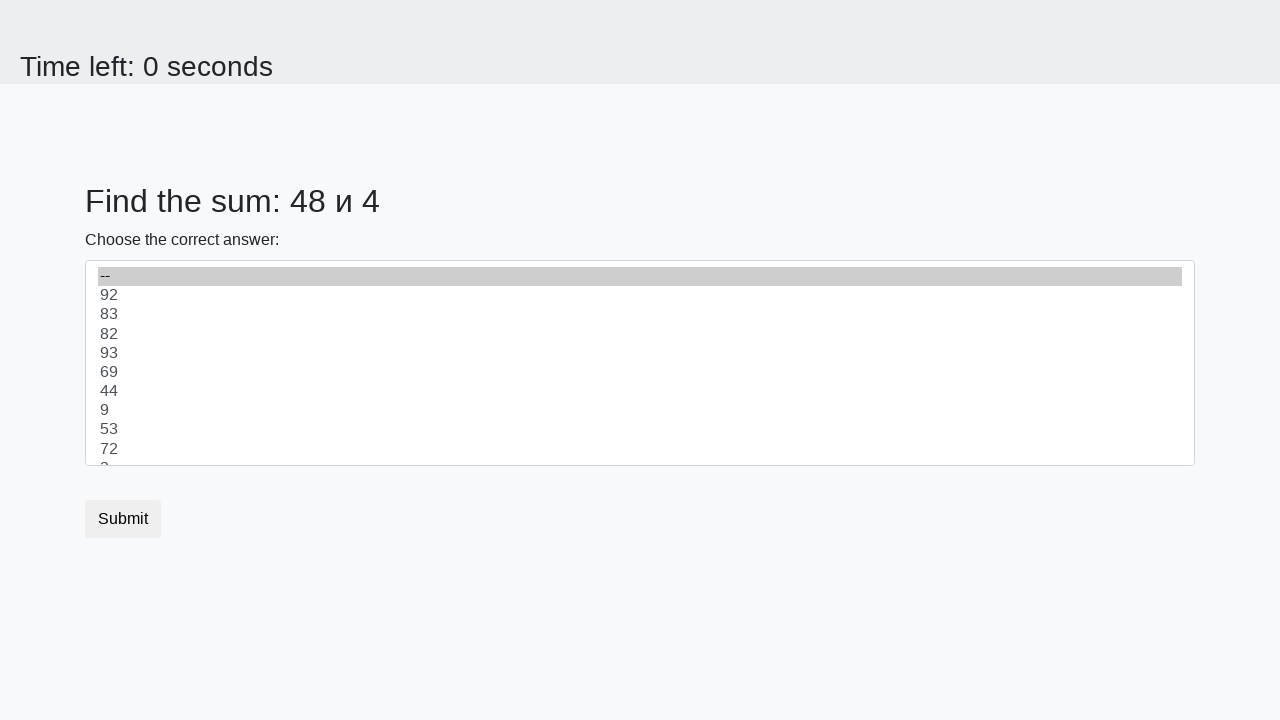

Selected answer '52' from dropdown on select
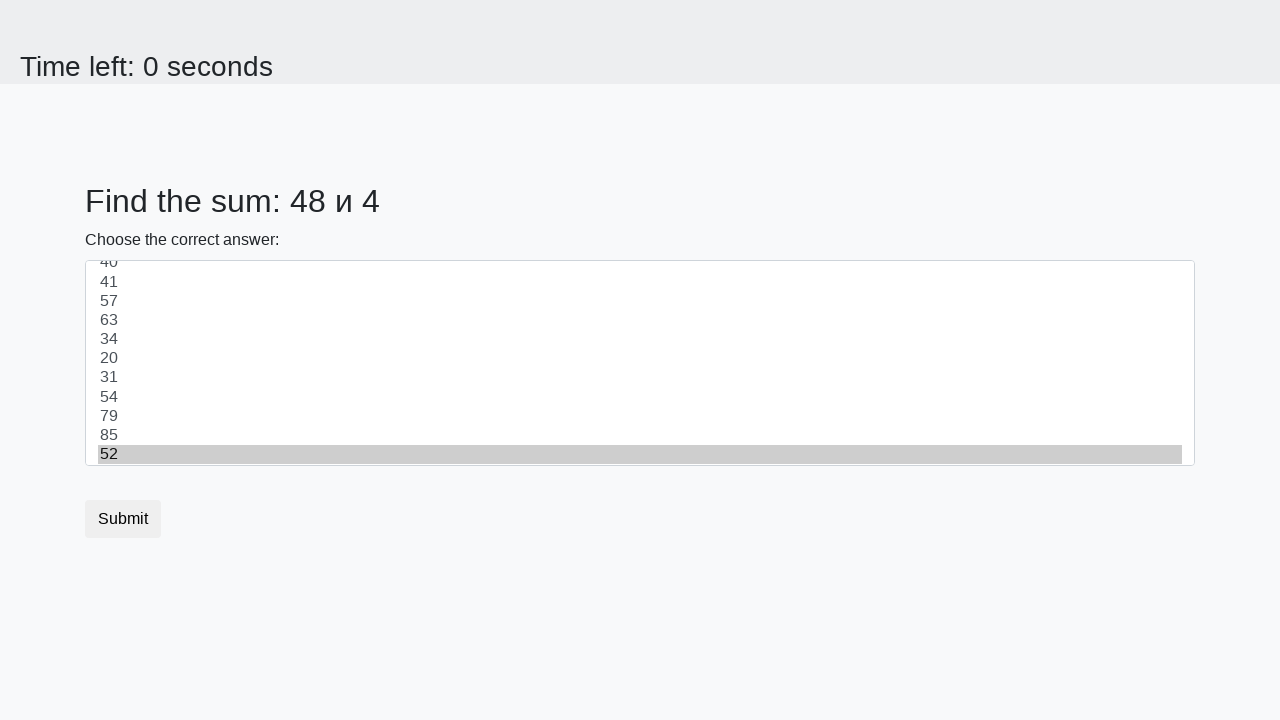

Clicked submit button to submit the form at (123, 519) on button
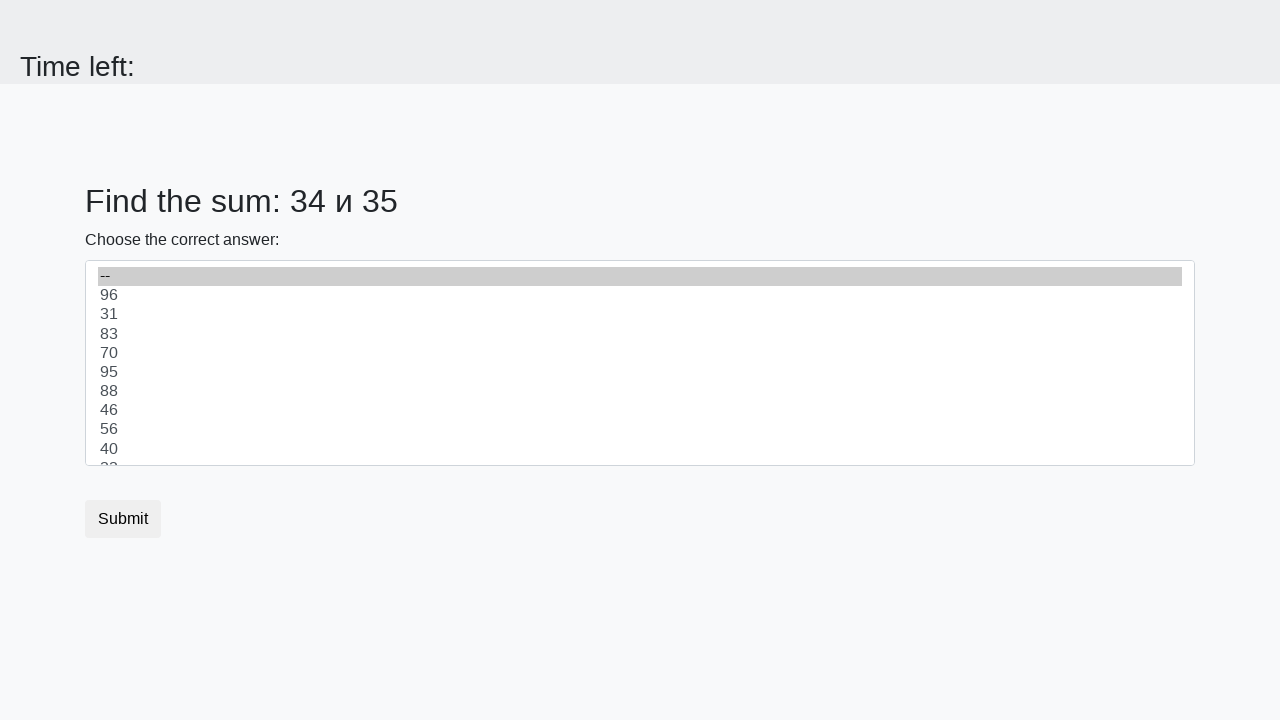

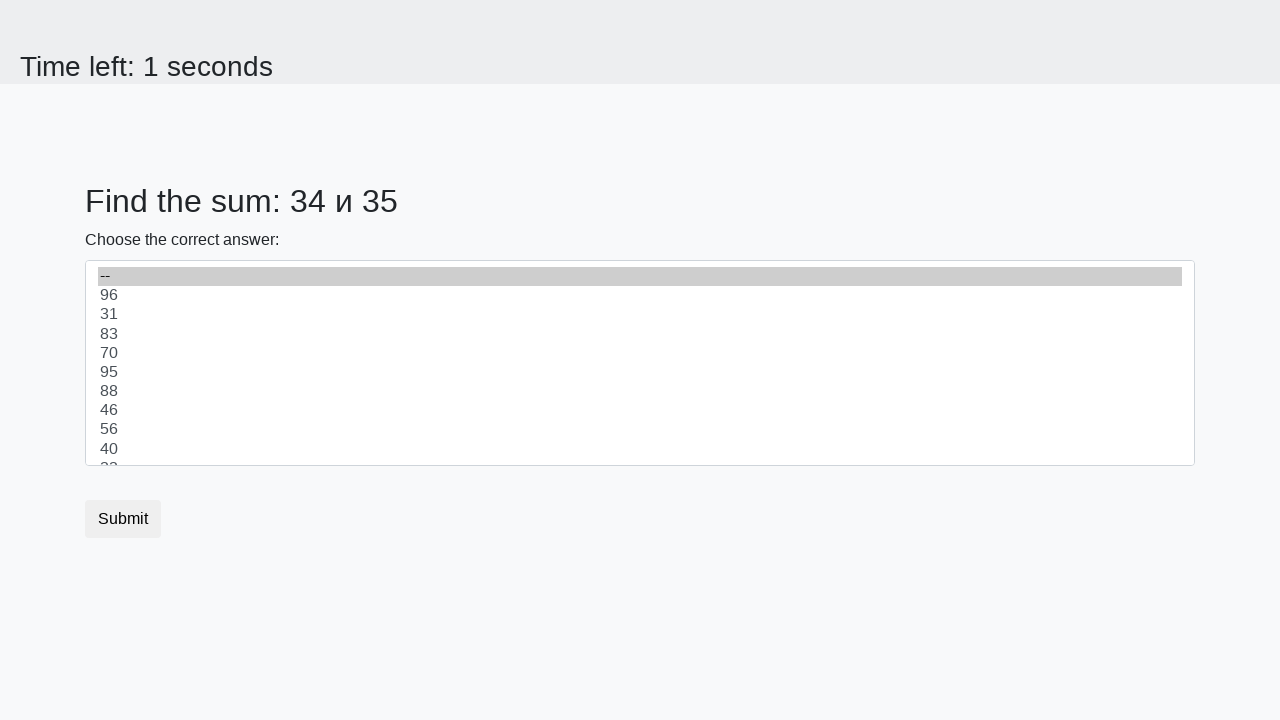